Tests the reset functionality of a feedback form by filling in all fields and clicking the clear button, then verifying the fields are empty

Starting URL: http://zero.webappsecurity.com/index.html

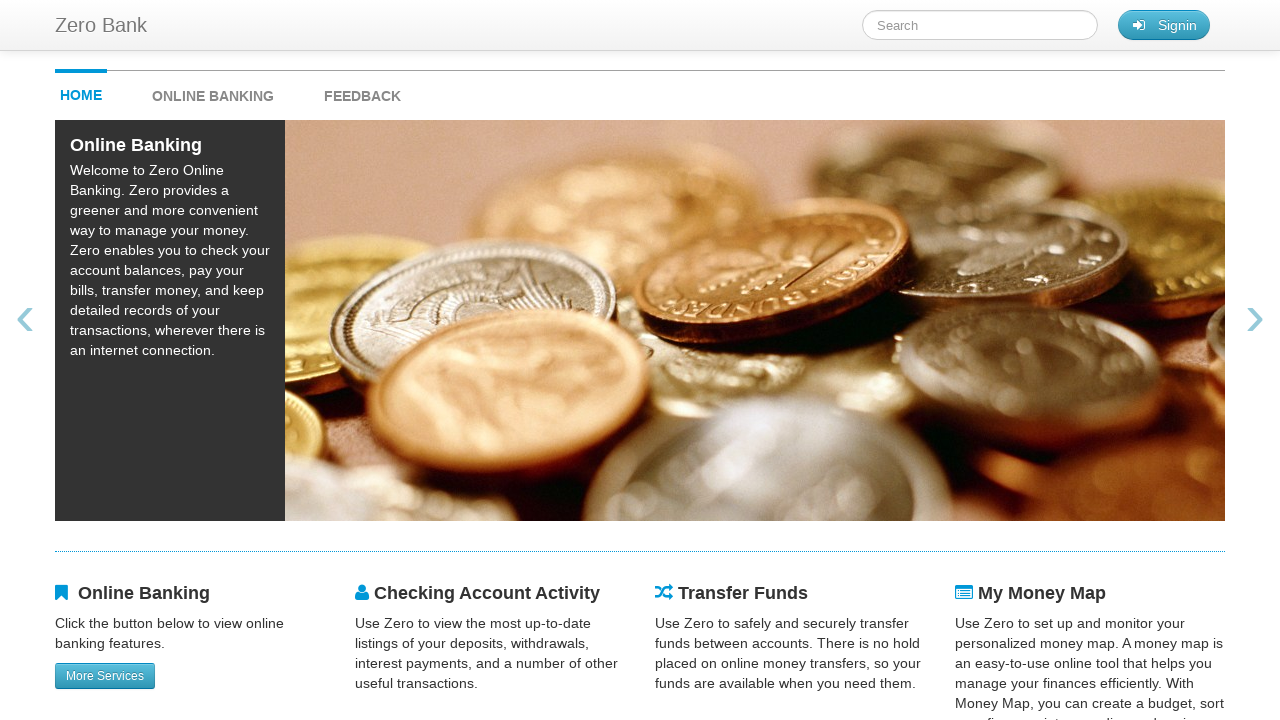

Clicked on feedback link at (362, 91) on #feedback
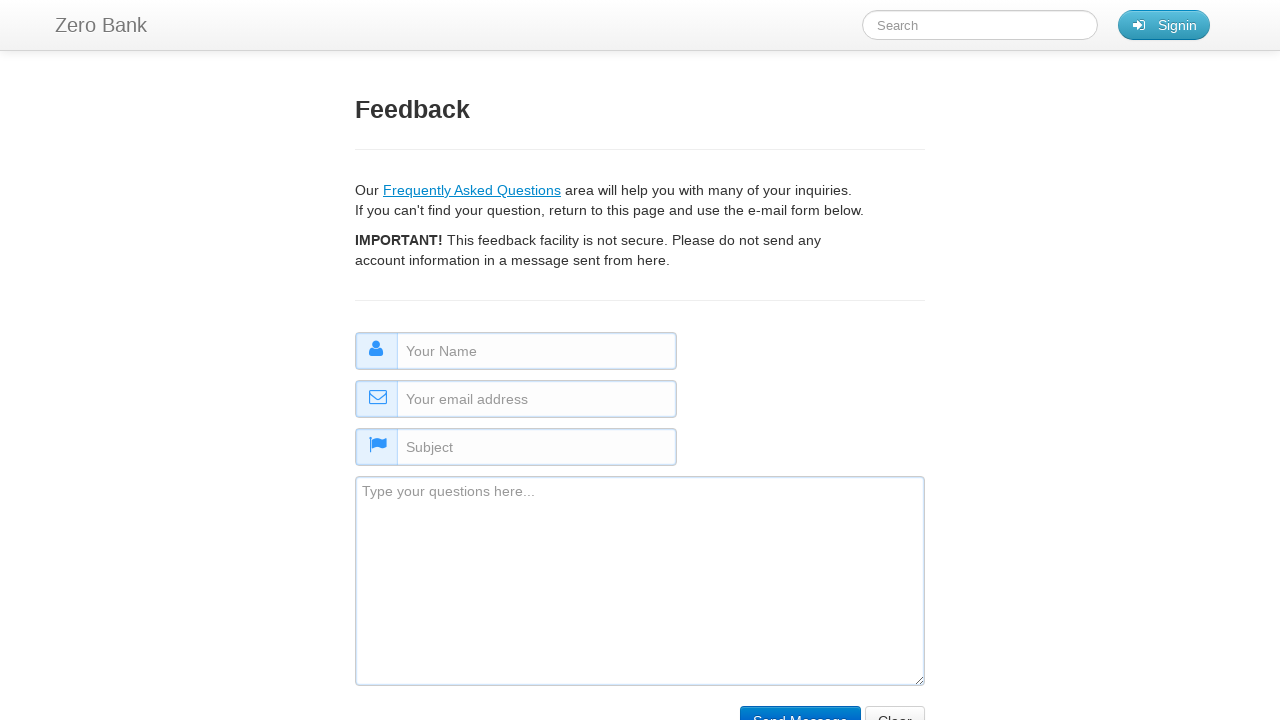

Filled name field with 'Some Name' on #name
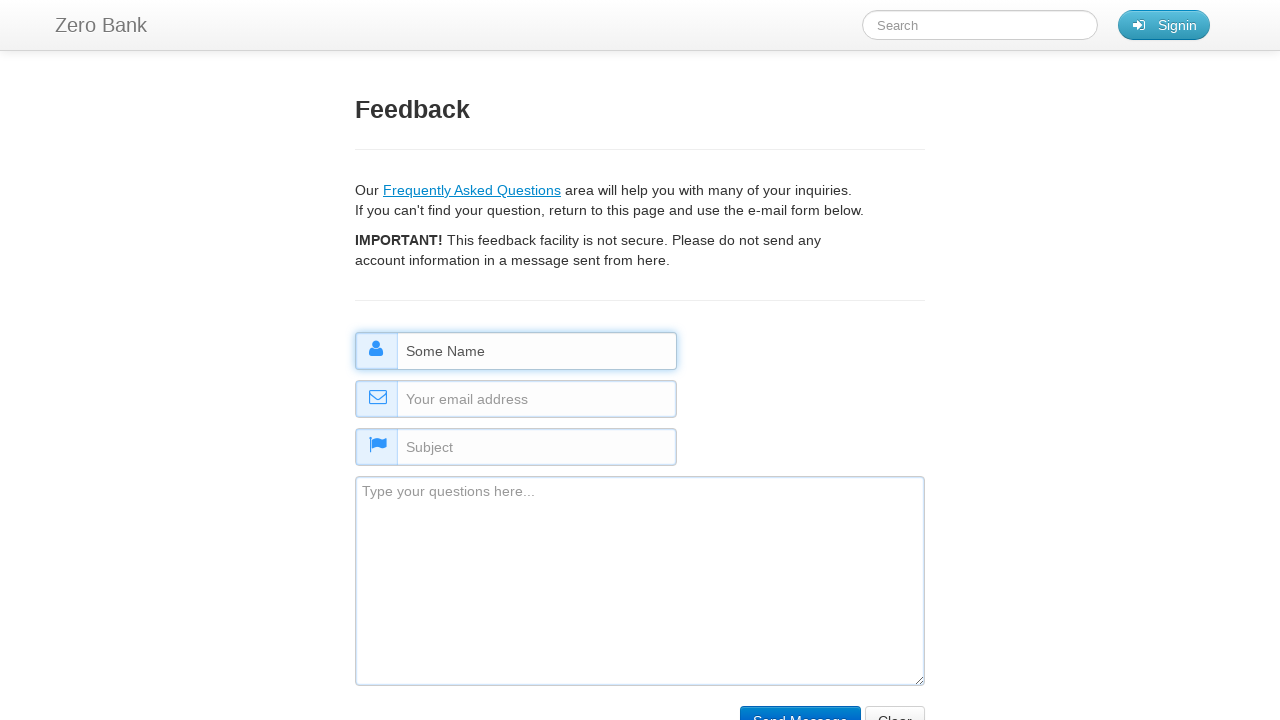

Filled email field with 'SomeEmail@email.com' on #email
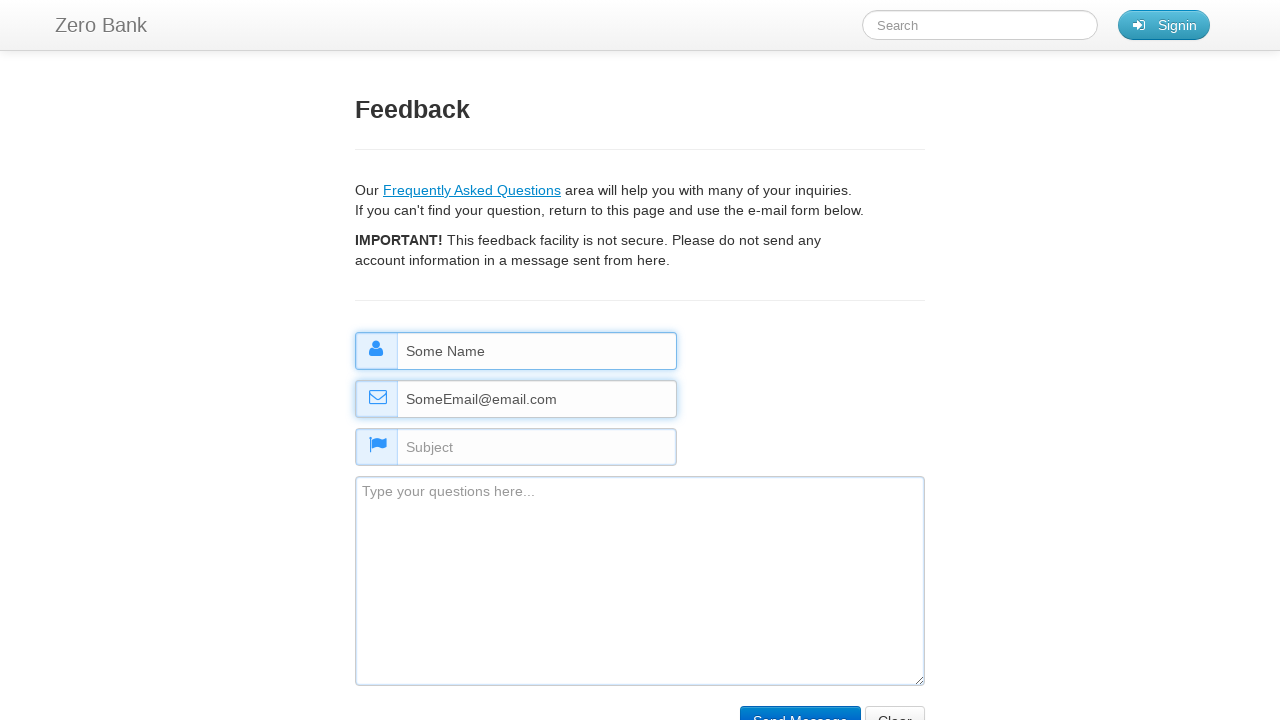

Filled subject field with 'Some Subject' on #subject
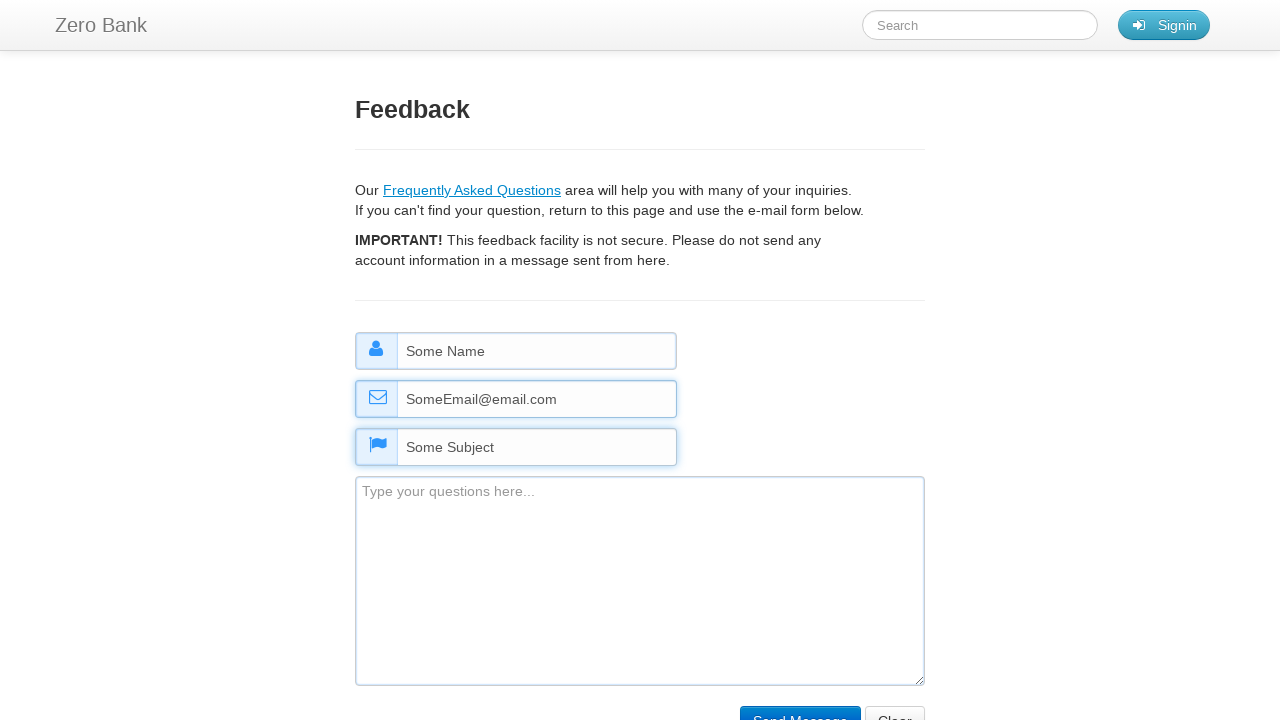

Filled comment field with 'Some comment' on #comment
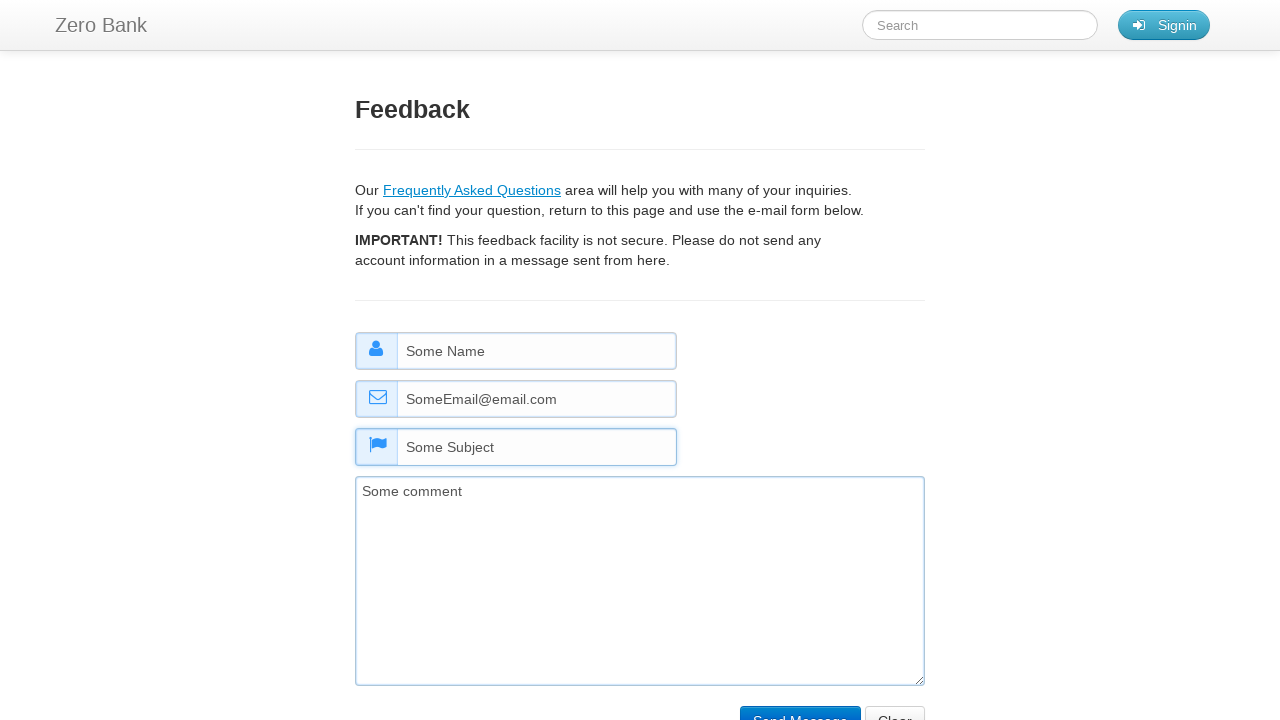

Clicked clear/reset button to reset the form at (895, 705) on input[name='clear']
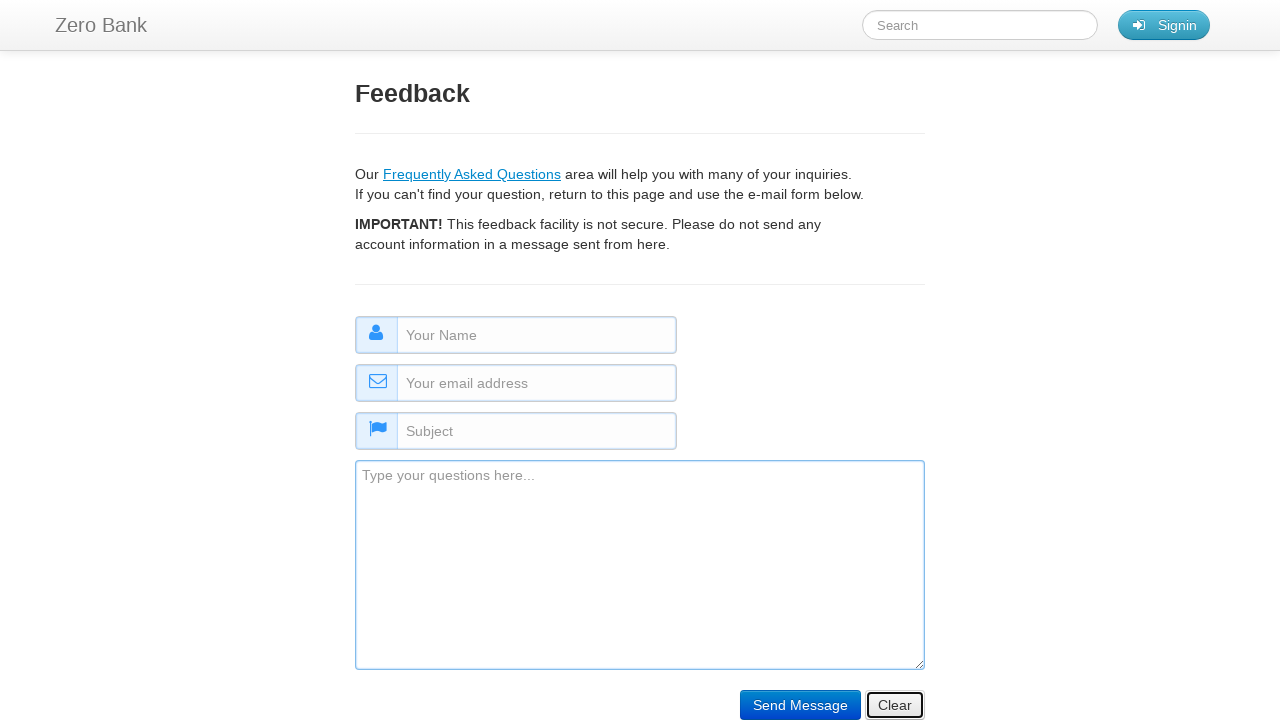

Verified name field is empty after reset
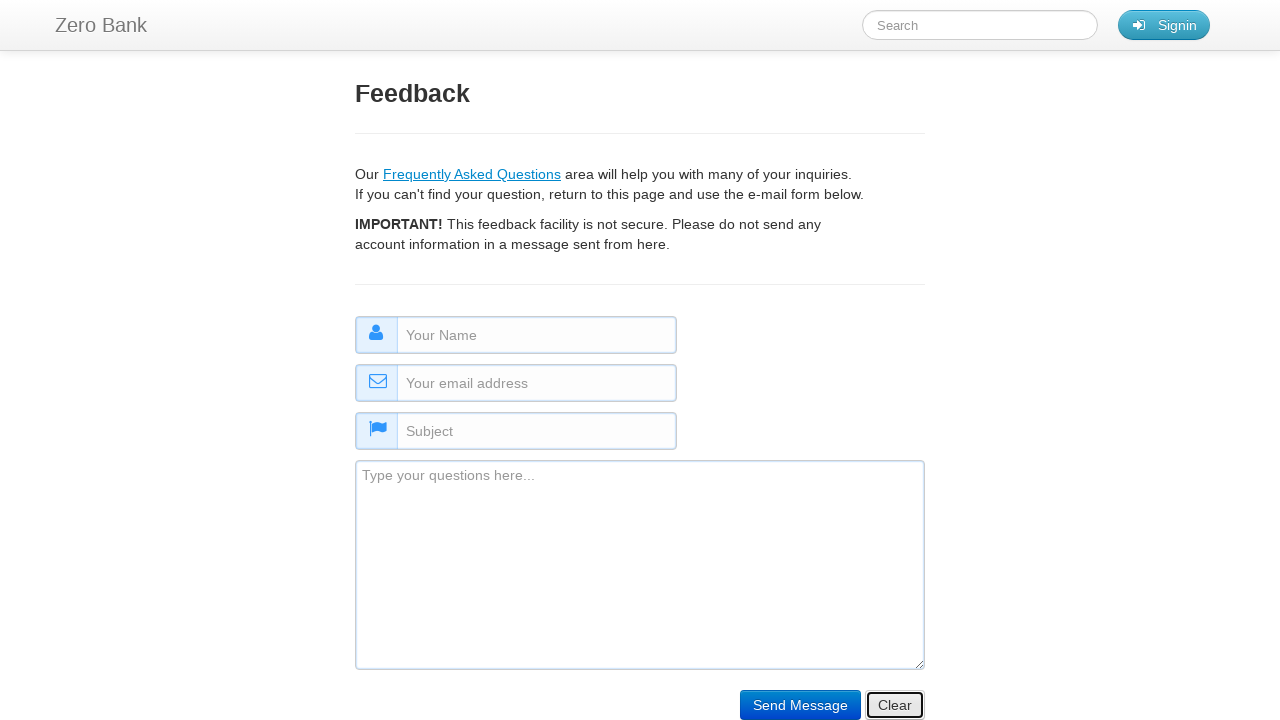

Verified email field is empty after reset
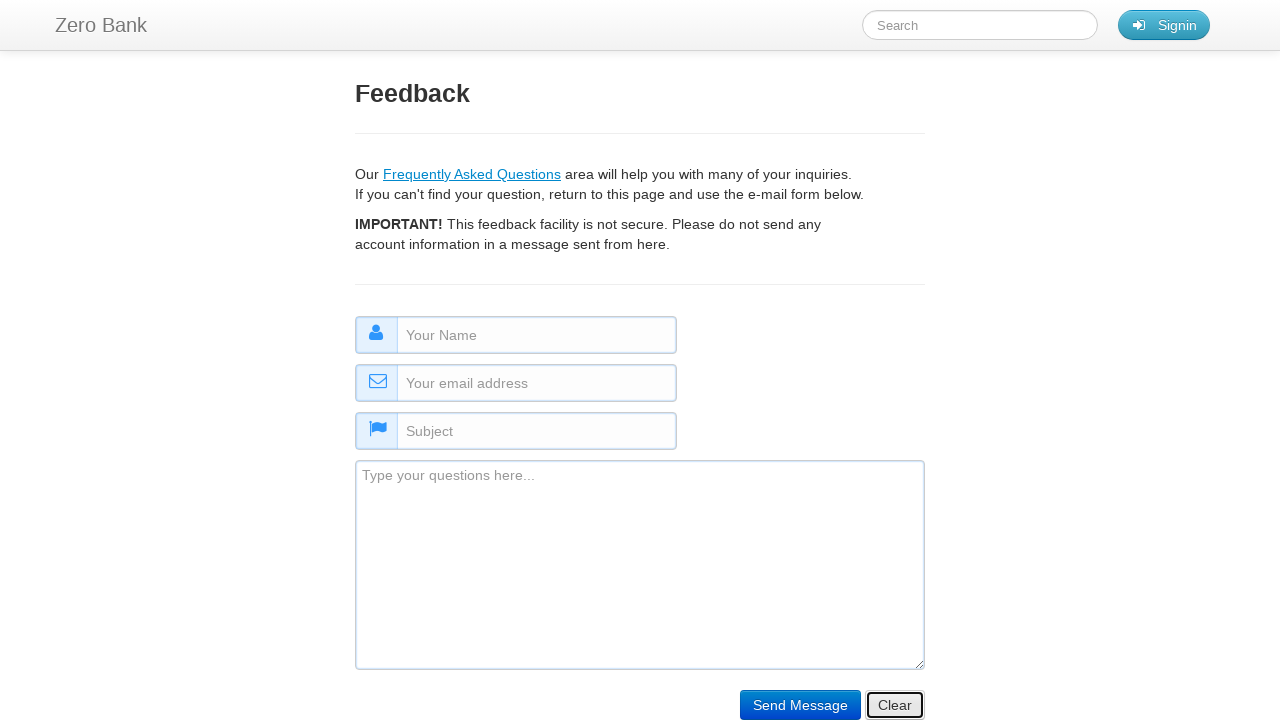

Verified comment field is empty after reset
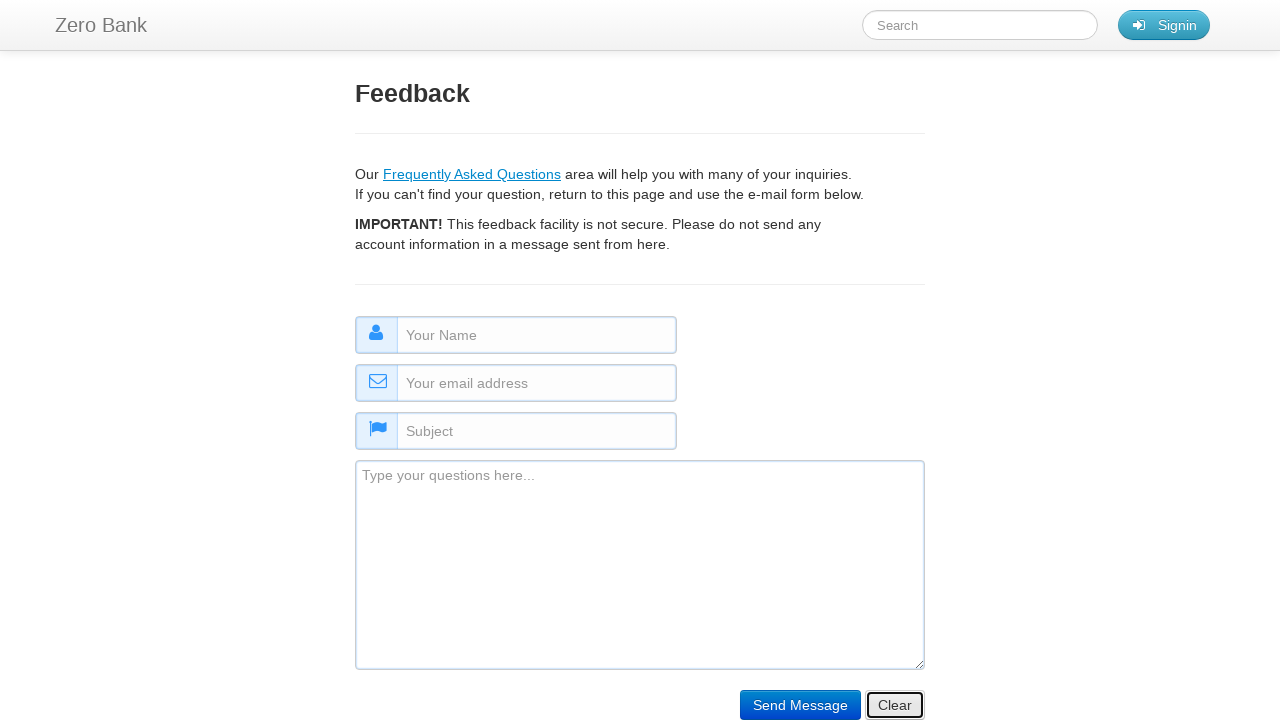

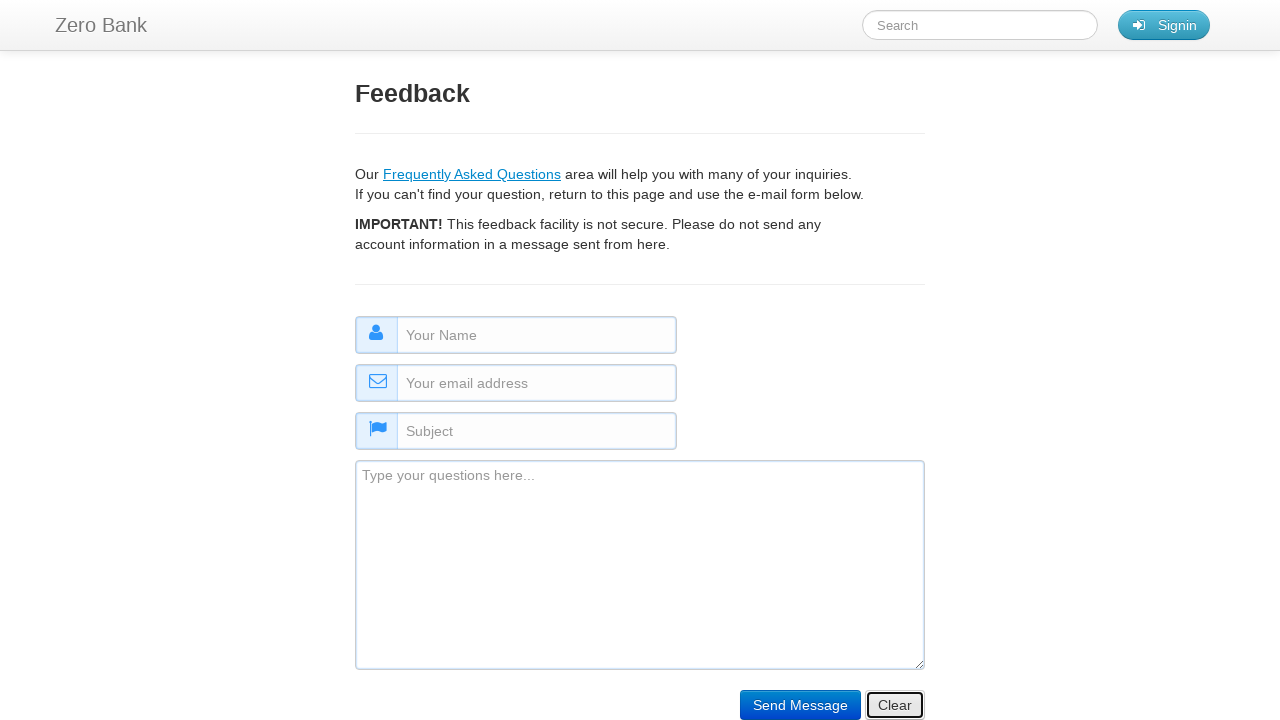